Tests window switching functionality by opening a new window, verifying its title, and switching back to the original window

Starting URL: https://the-internet.herokuapp.com/windows

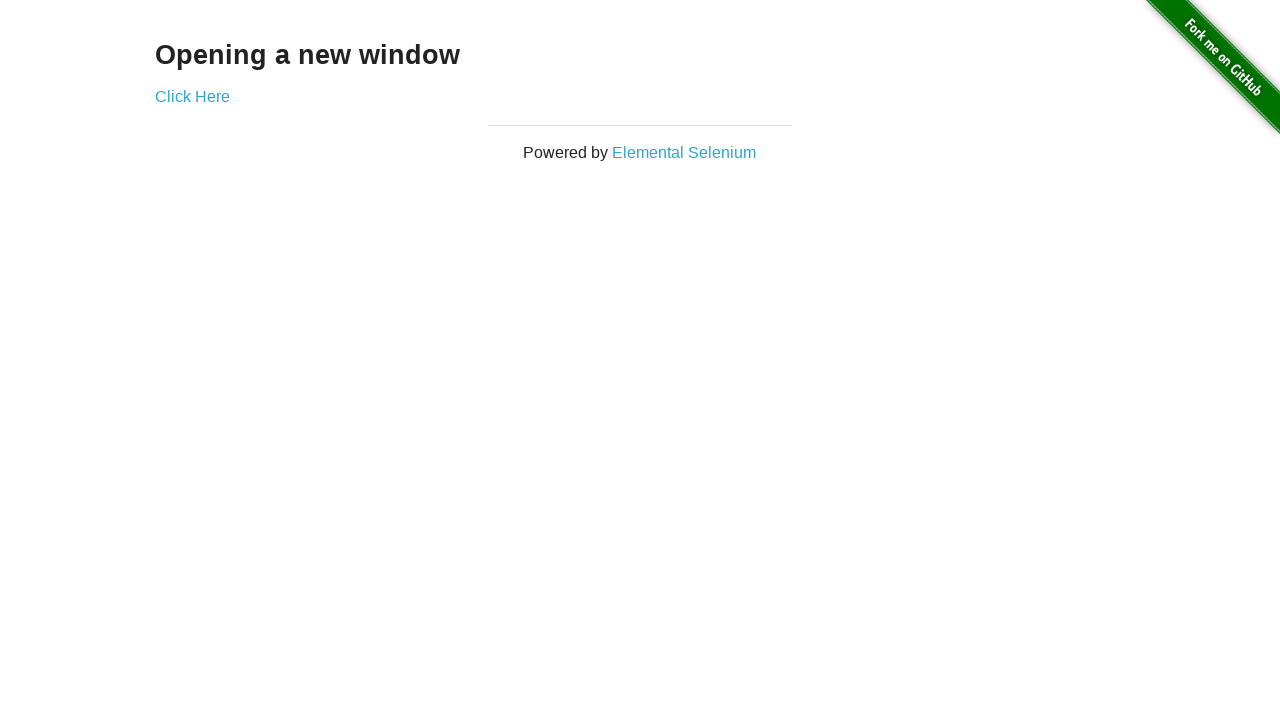

Verified opening text 'Opening a new window' is displayed
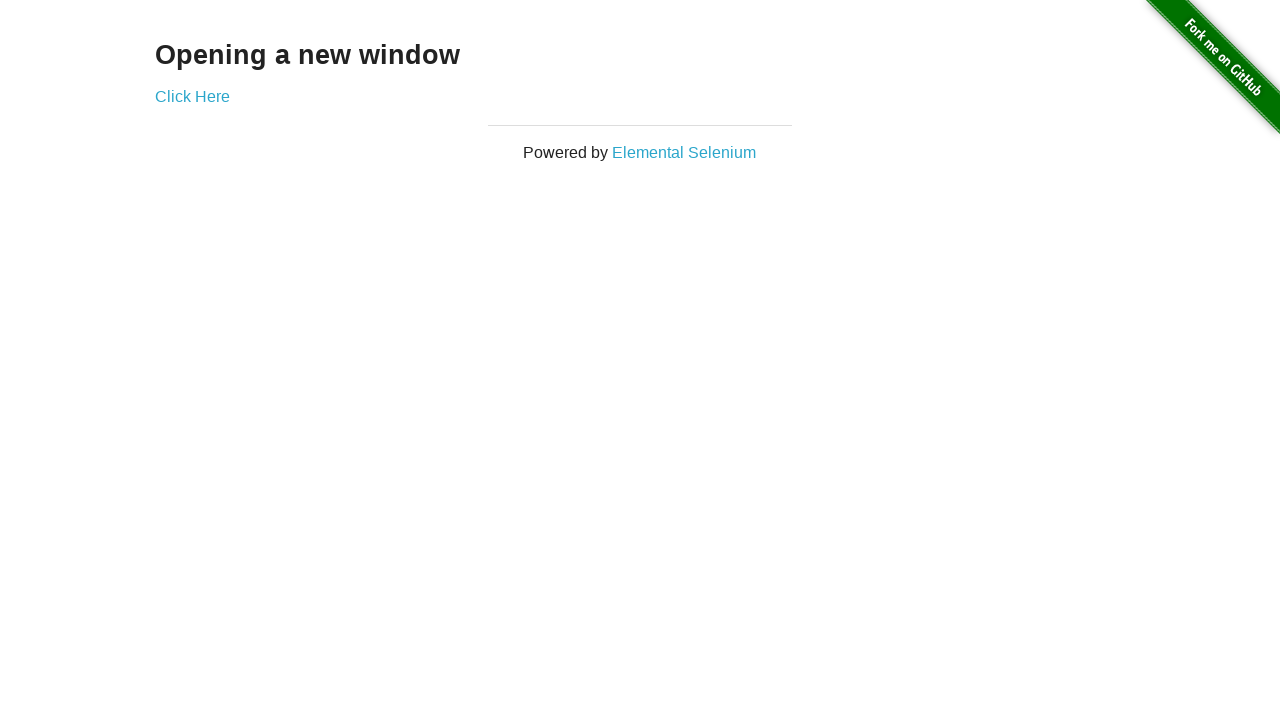

Verified initial page title is 'The Internet'
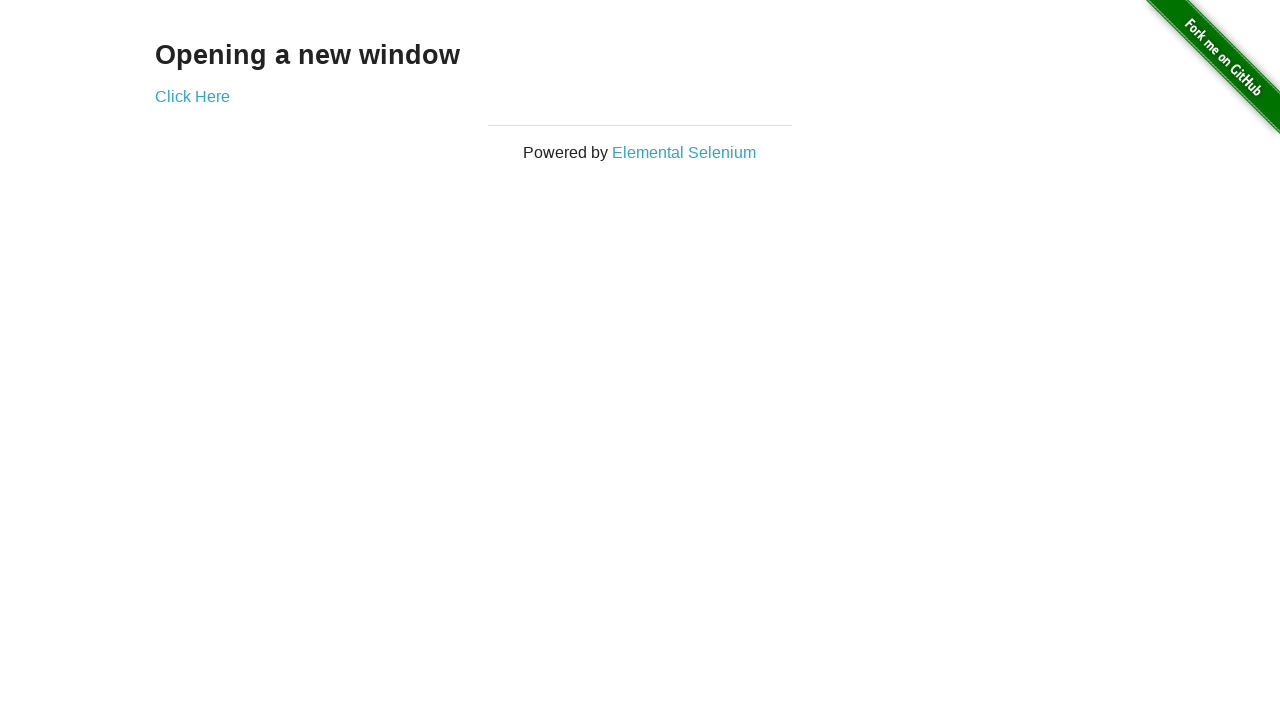

Clicked 'Click Here' link and new window opened at (192, 96) on text='Click Here'
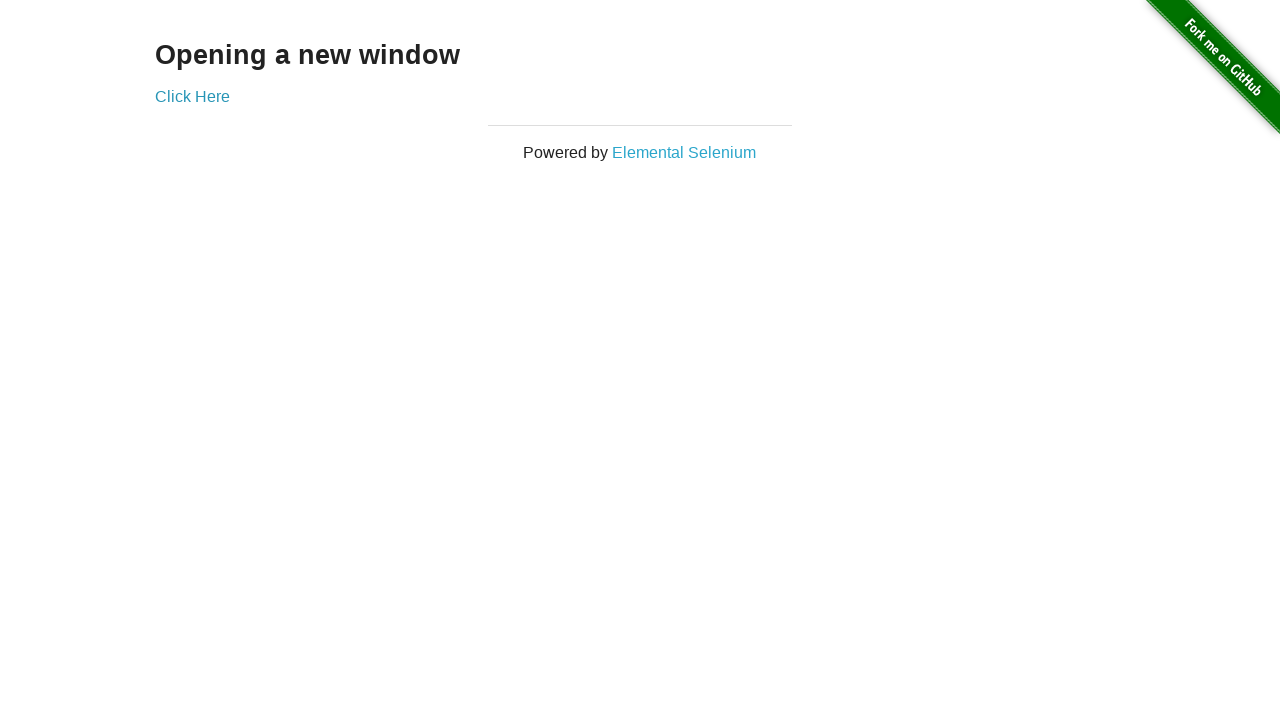

Verified new window title is 'New Window'
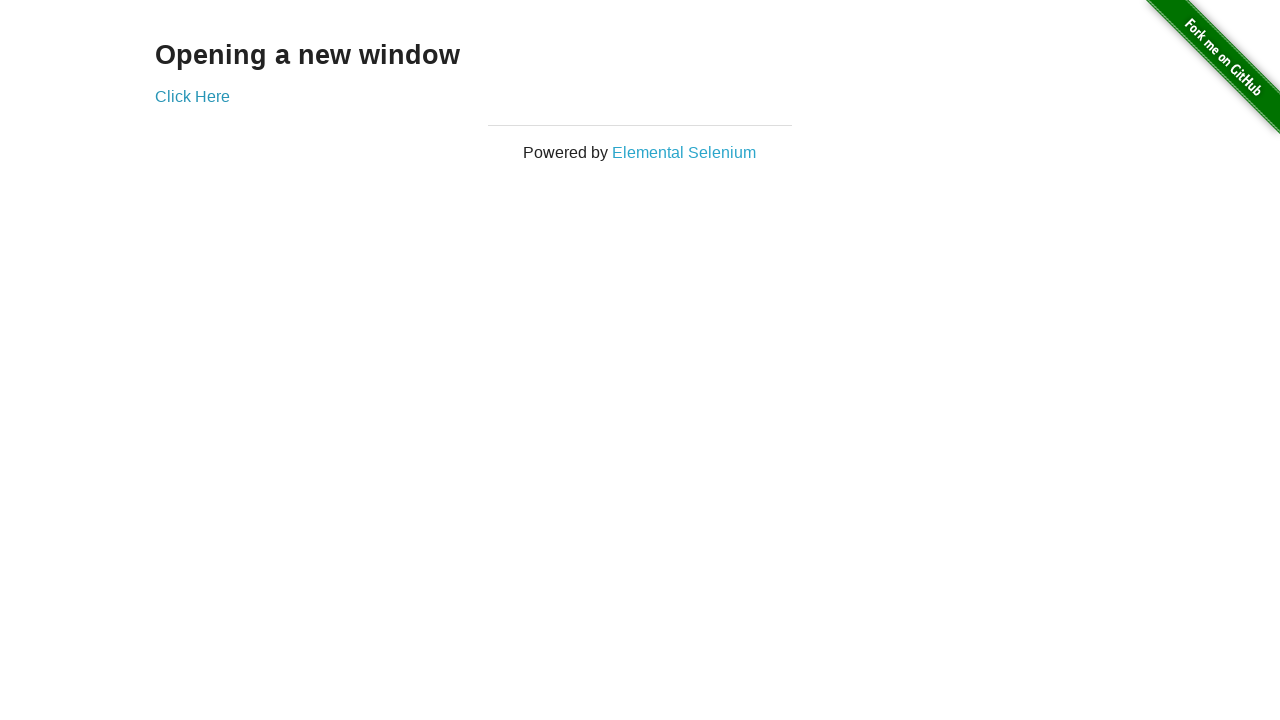

Verified new window heading text is 'New Window'
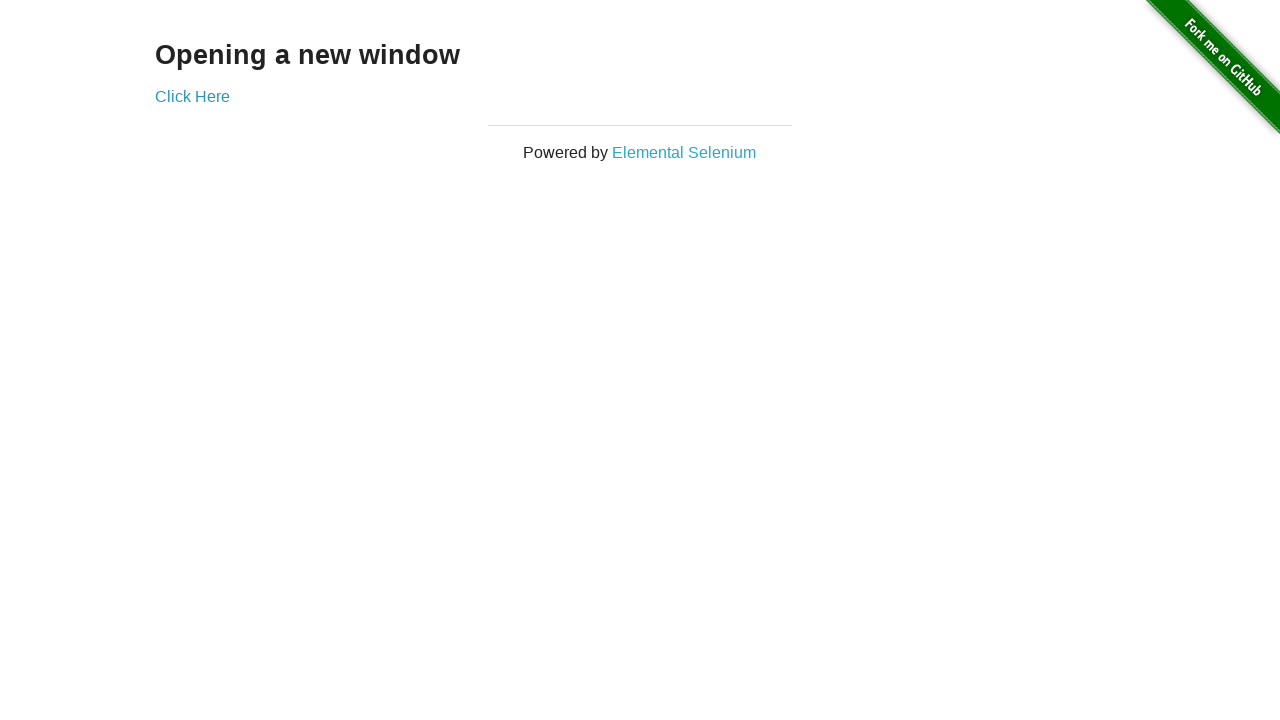

Switched back to original window and verified title is 'The Internet'
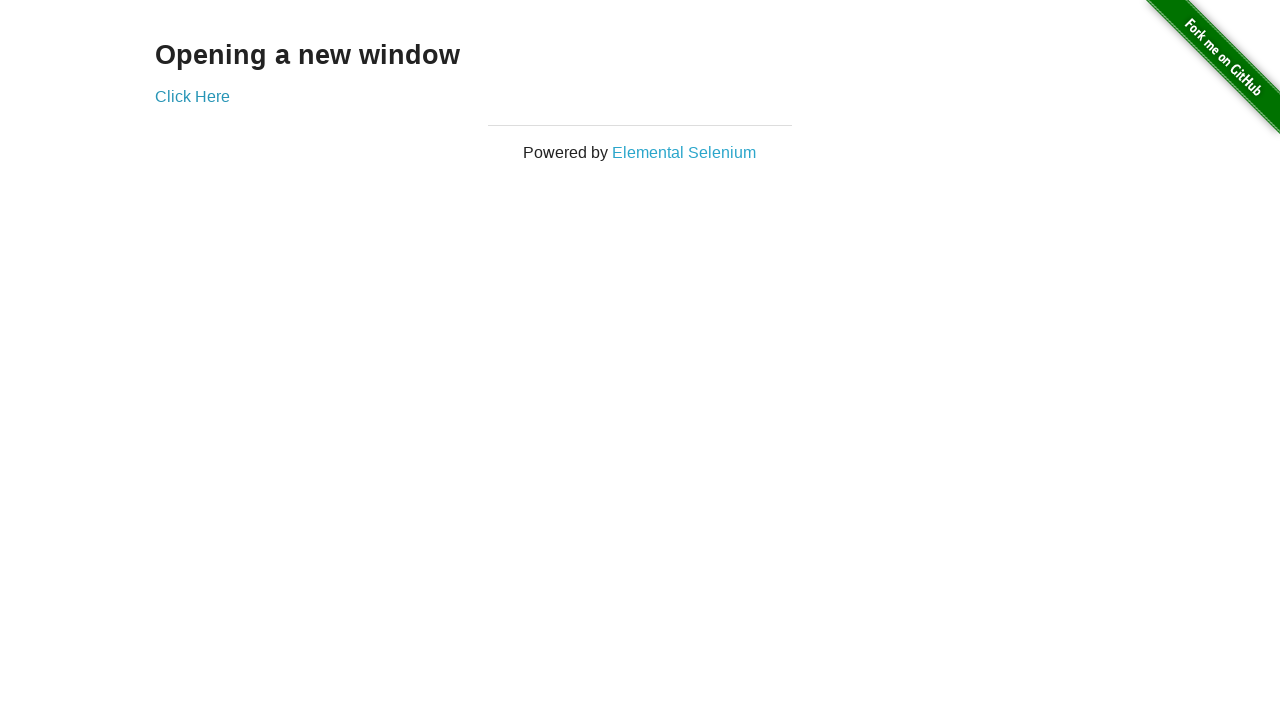

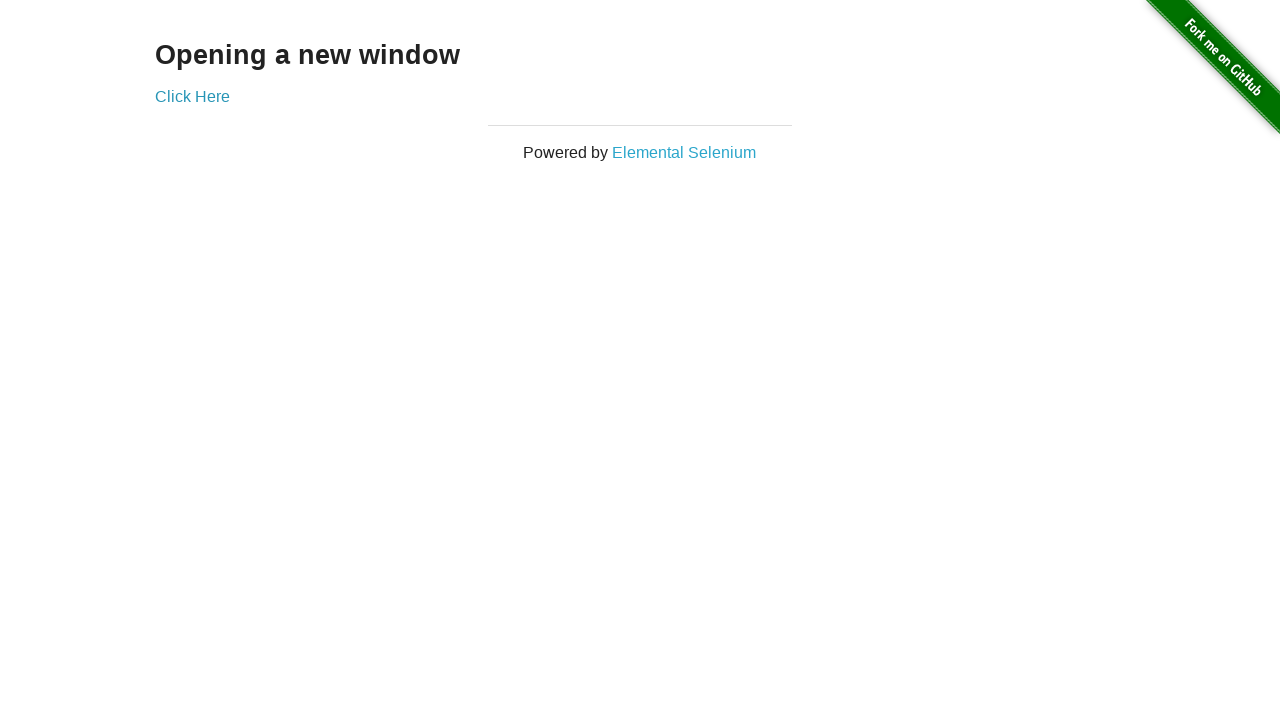